Tests that new todo items are appended to the bottom of the list by creating 3 items and verifying the count

Starting URL: https://demo.playwright.dev/todomvc

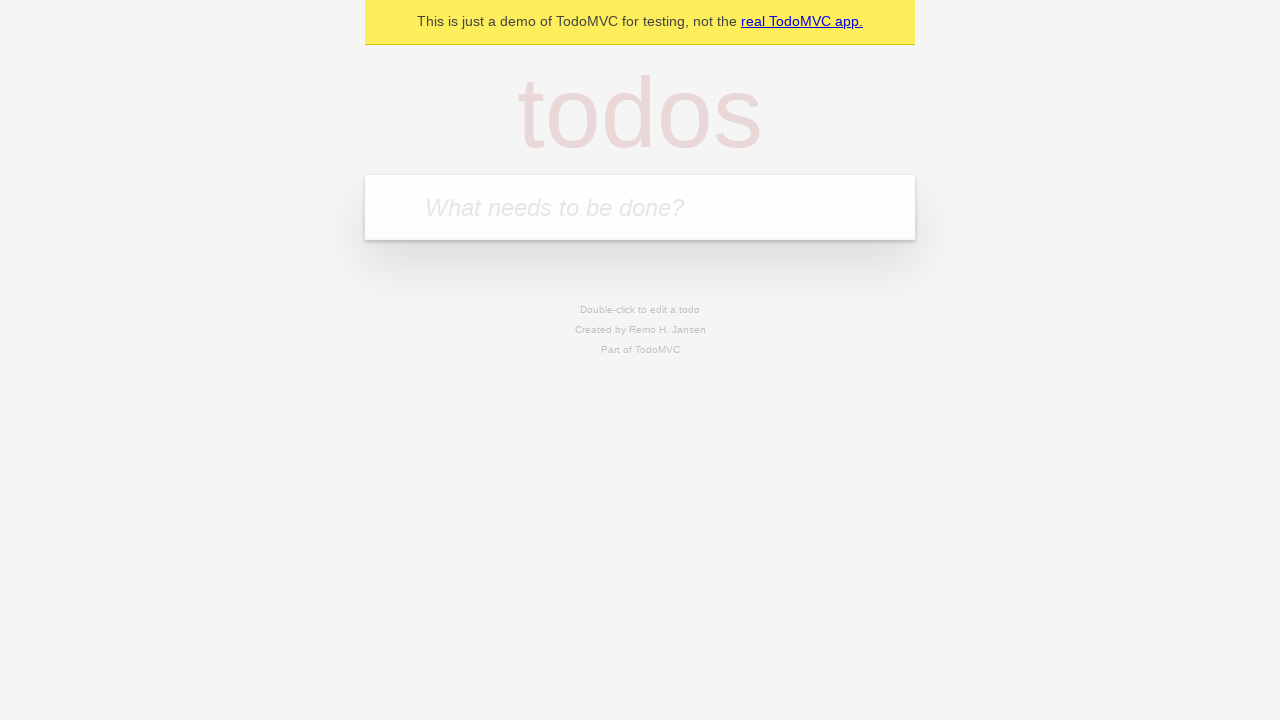

Filled todo input with 'buy some cheese' on internal:attr=[placeholder="What needs to be done?"i]
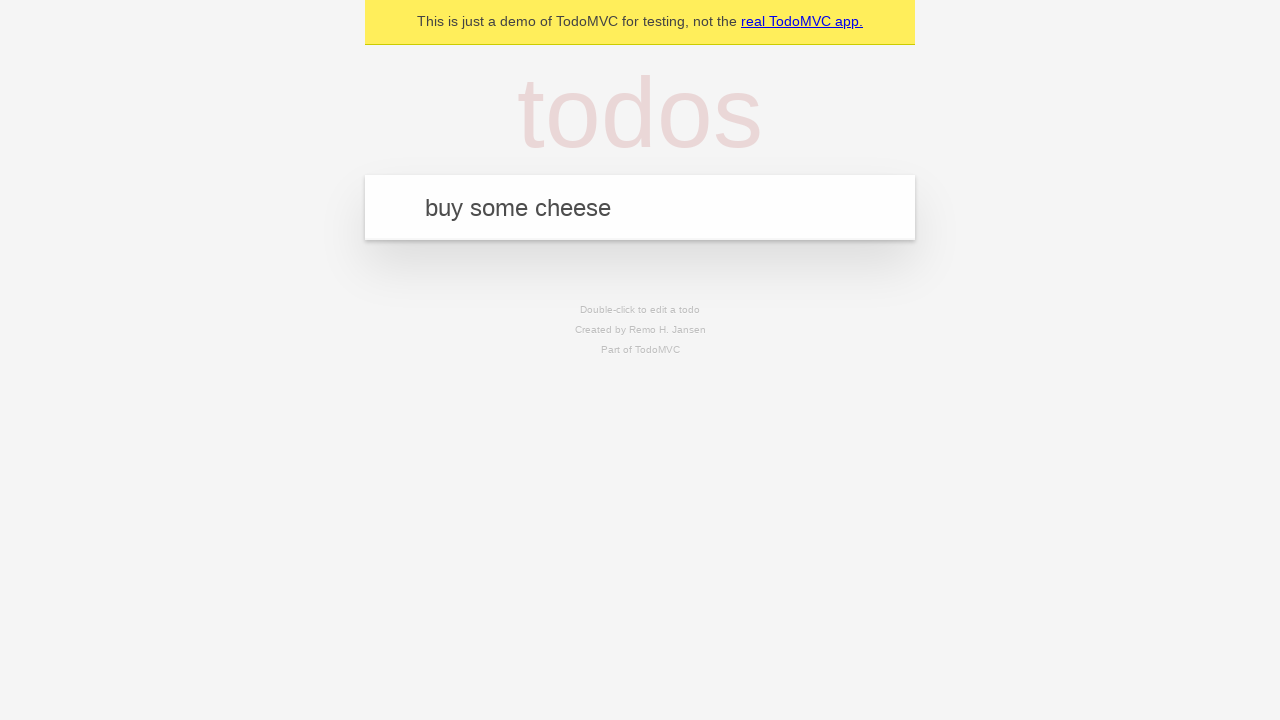

Pressed Enter to create todo item 'buy some cheese' on internal:attr=[placeholder="What needs to be done?"i]
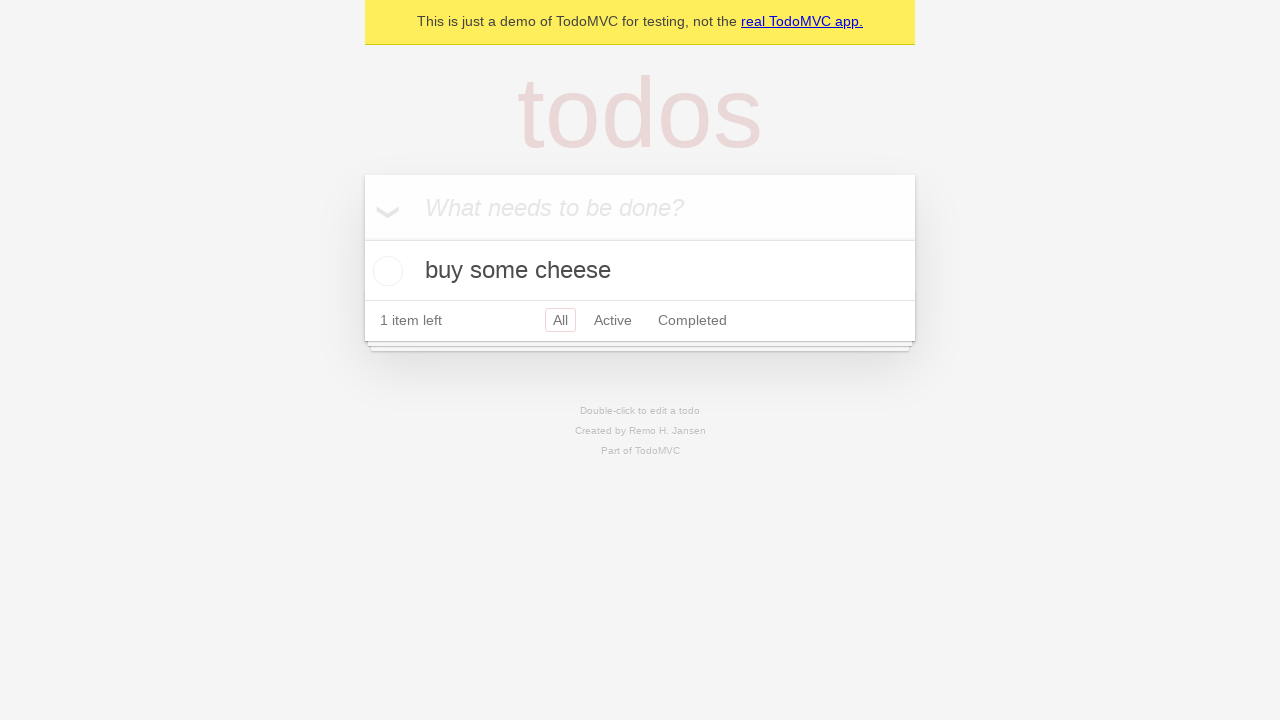

Filled todo input with 'feed the cat' on internal:attr=[placeholder="What needs to be done?"i]
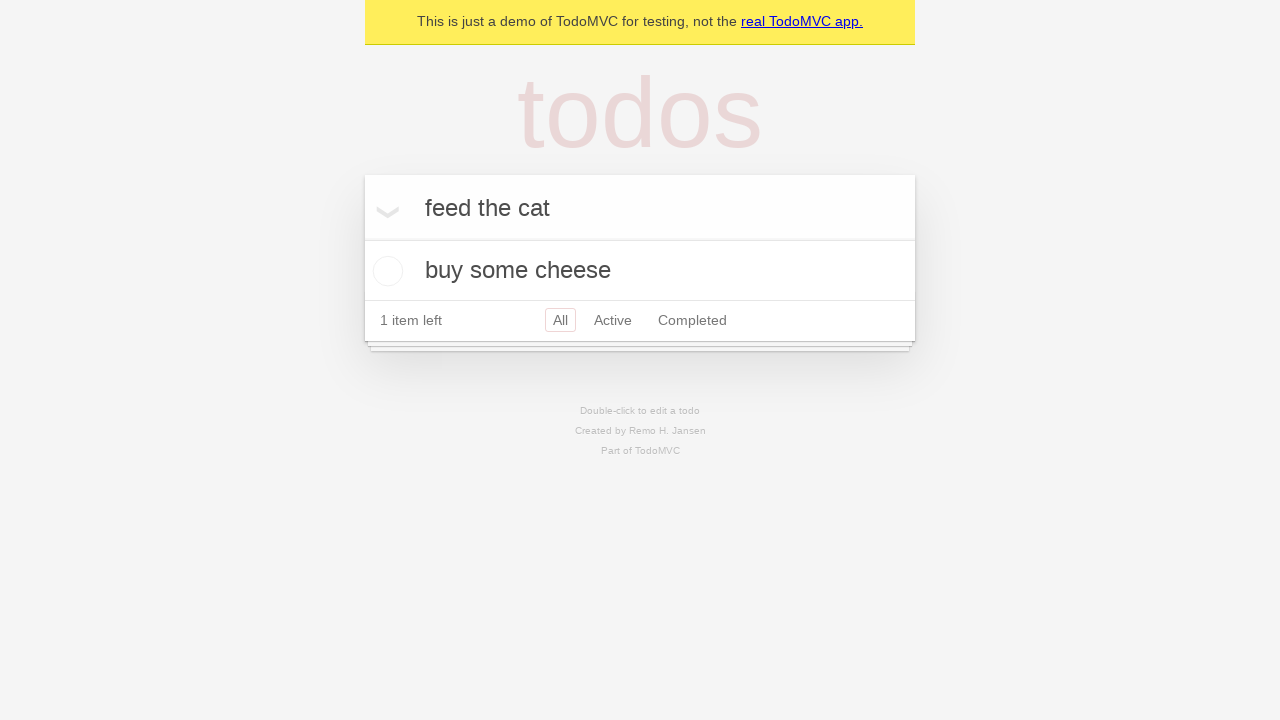

Pressed Enter to create todo item 'feed the cat' on internal:attr=[placeholder="What needs to be done?"i]
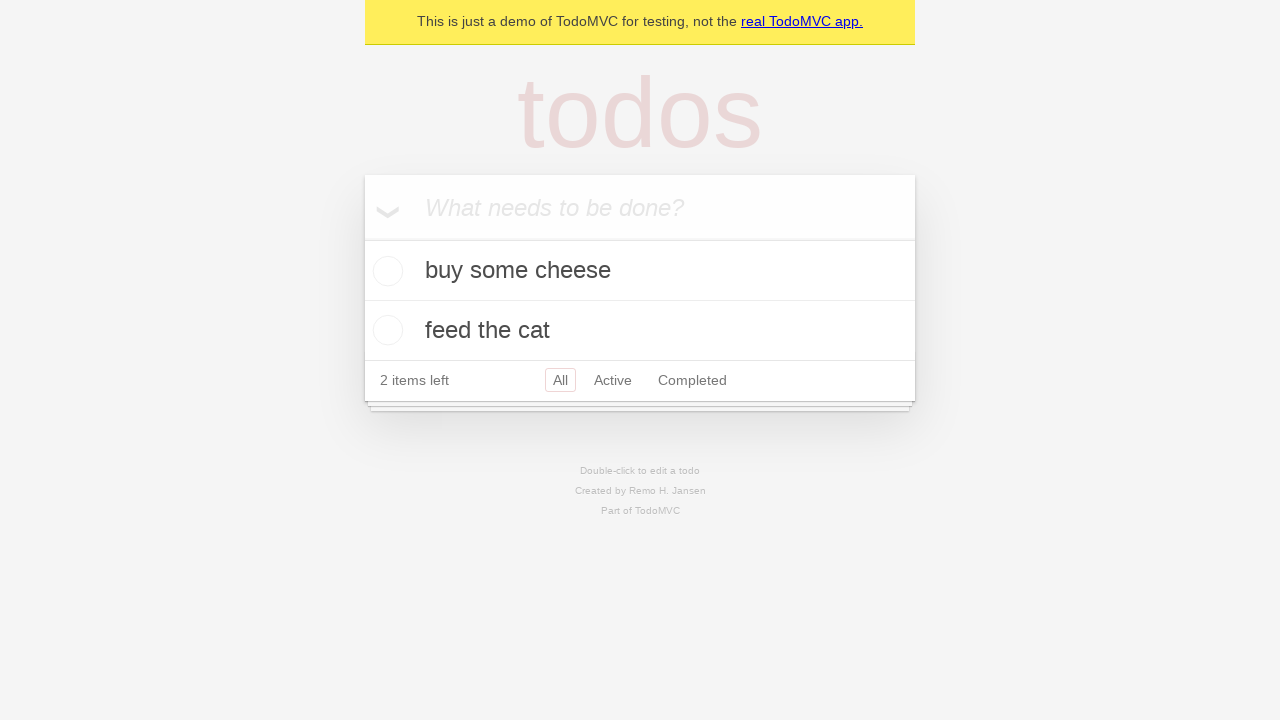

Filled todo input with 'book a doctors appointment' on internal:attr=[placeholder="What needs to be done?"i]
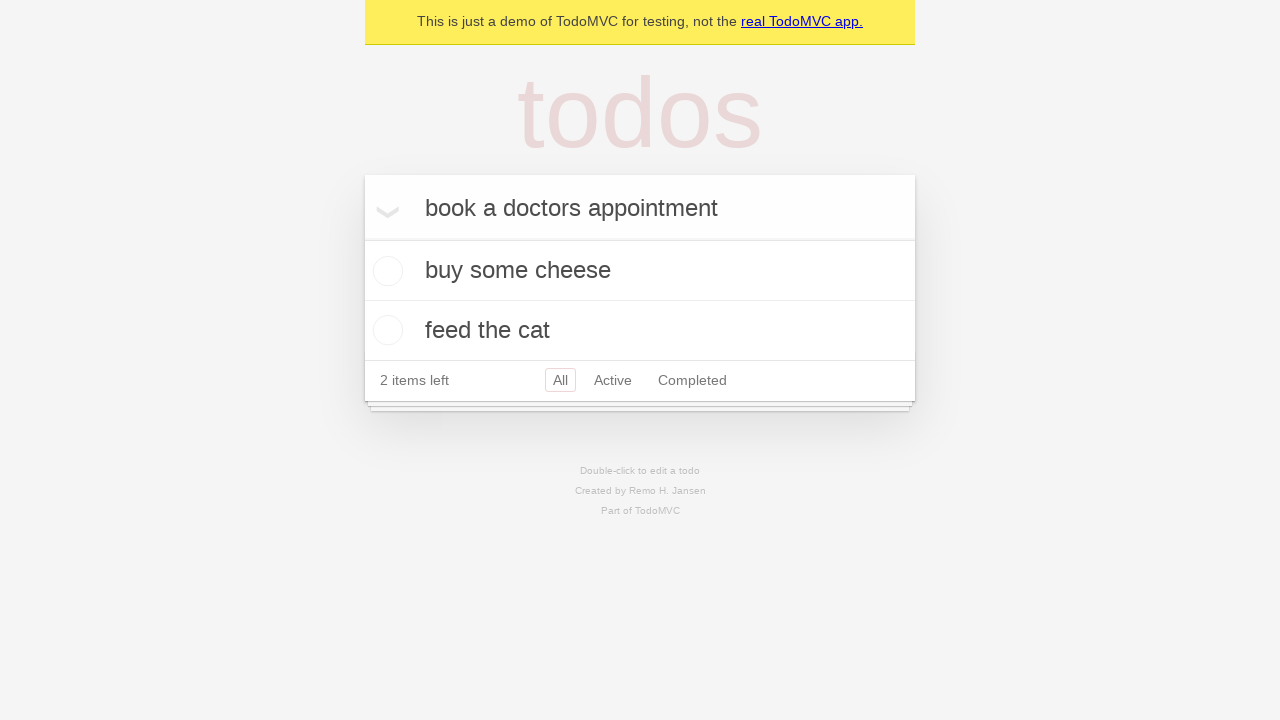

Pressed Enter to create todo item 'book a doctors appointment' on internal:attr=[placeholder="What needs to be done?"i]
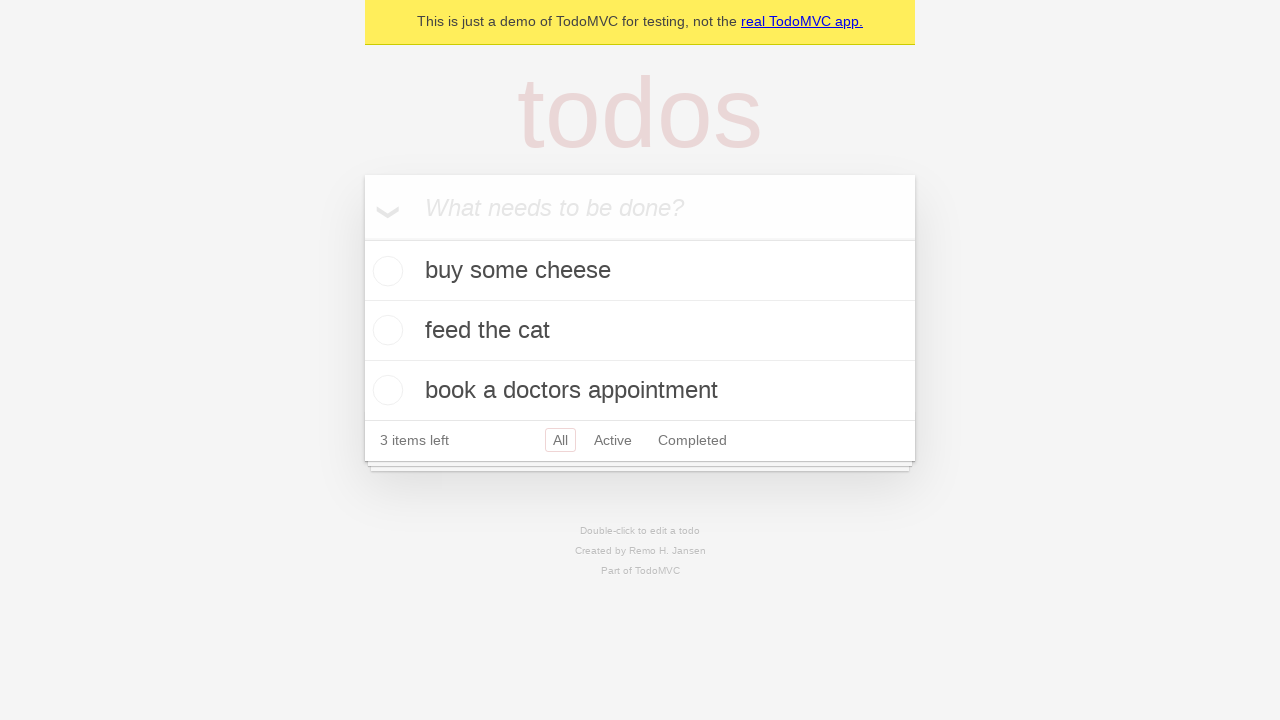

Waited for todo count element to appear - all 3 items should be visible
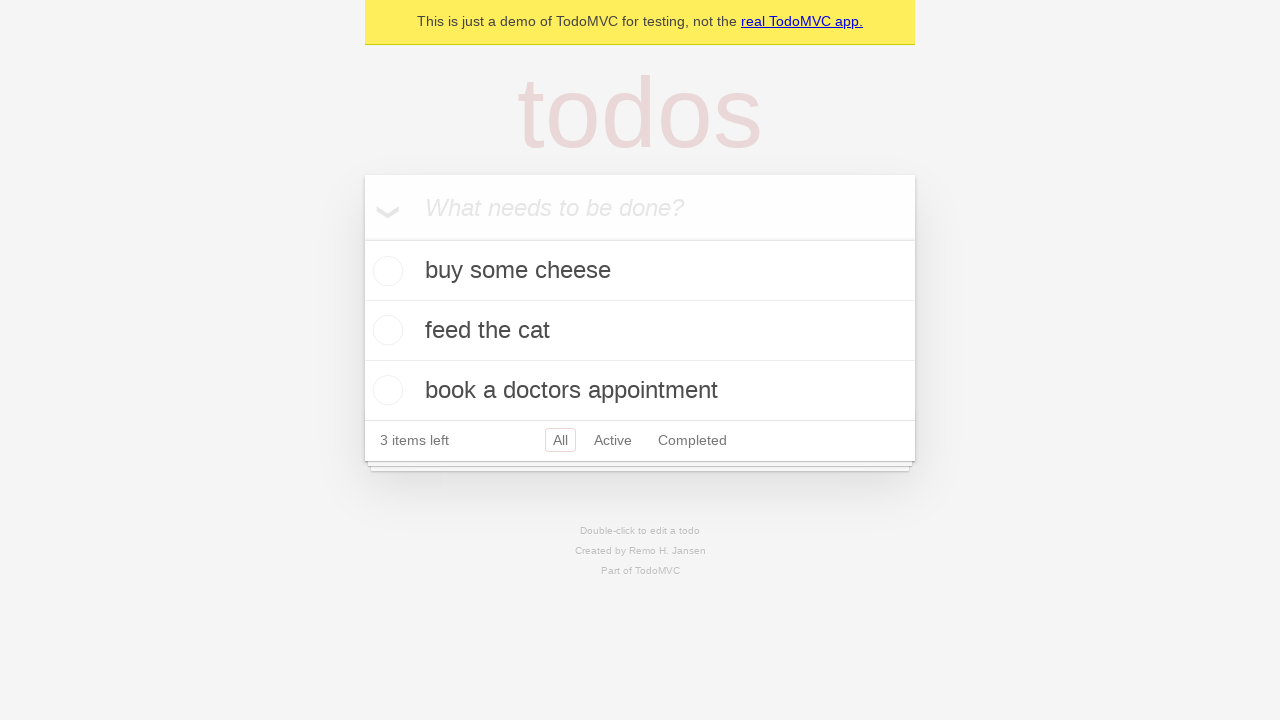

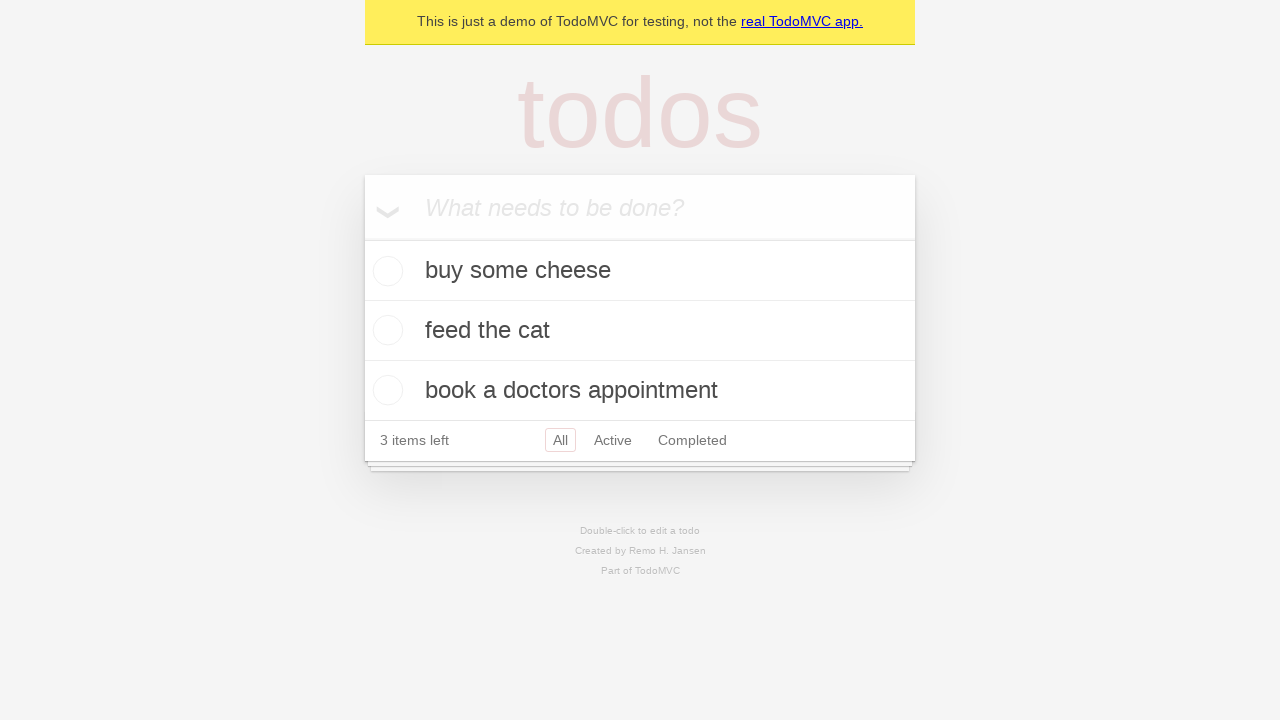